Navigates to W3Schools JavaScript tutorial page and clicks a link to navigate to another page

Starting URL: https://www.w3schools.com/js/default.asp

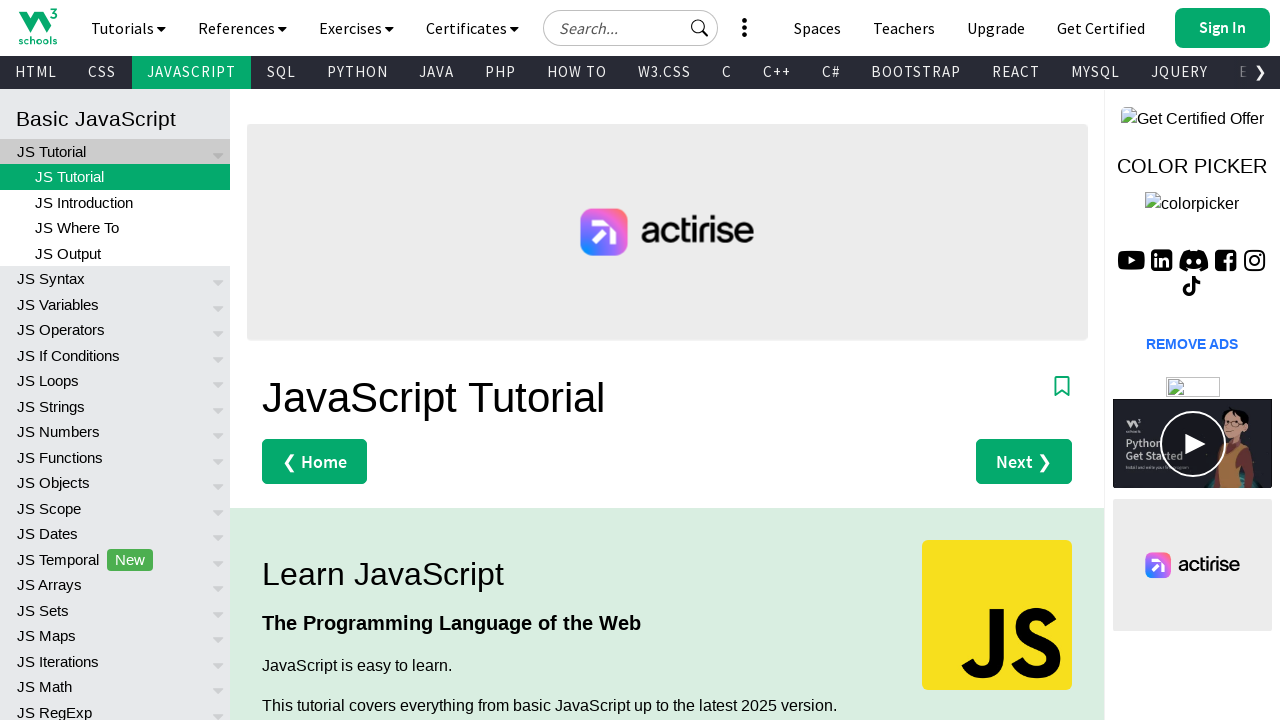

Waited for W3Schools JavaScript tutorial page to load (domcontentloaded)
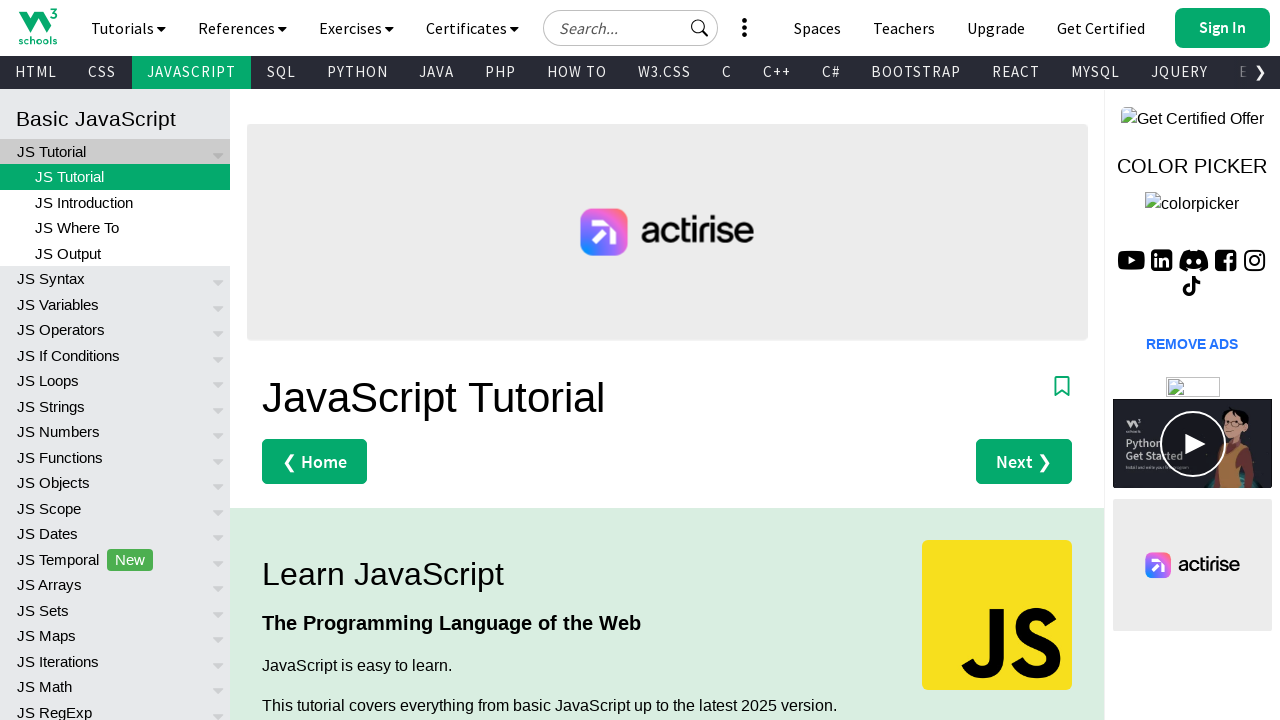

Clicked first navigation link in the sidebar at (115, 151) on #leftmenuinnerinner a >> nth=0
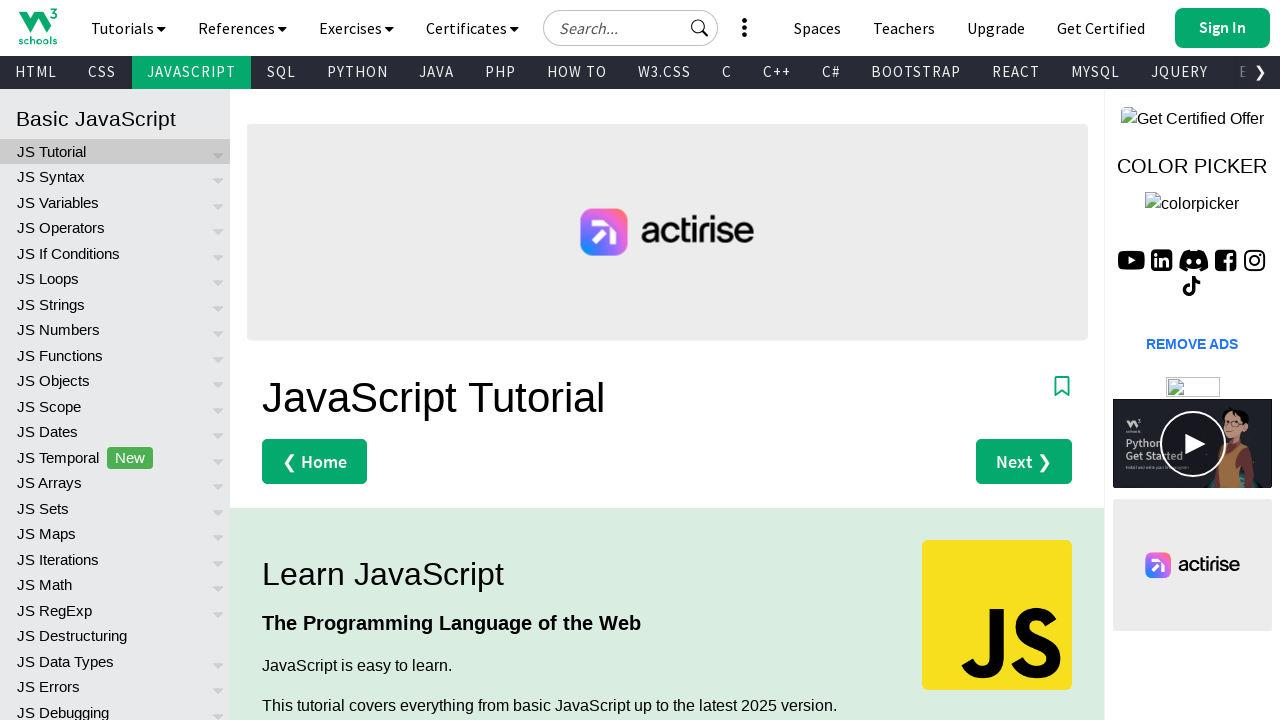

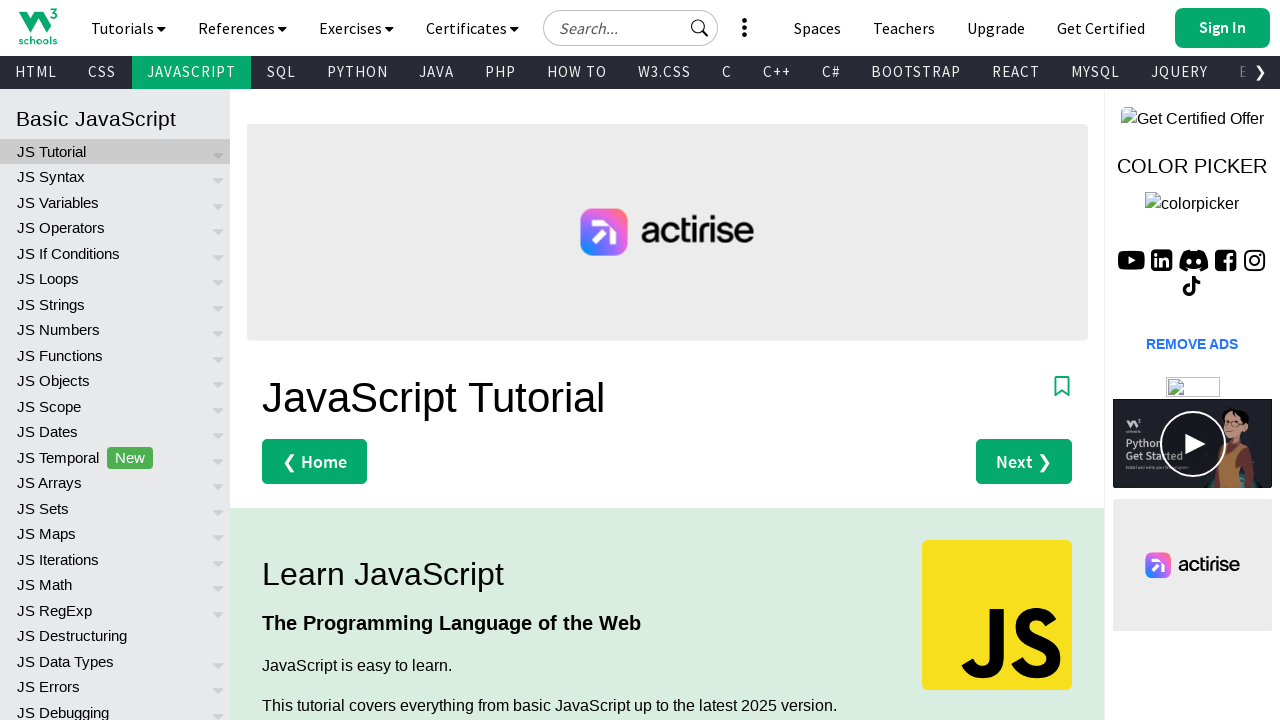